Tests selecting "Both" option from the preferred interface dropdown

Starting URL: https://devexpress.github.io/testcafe/example/

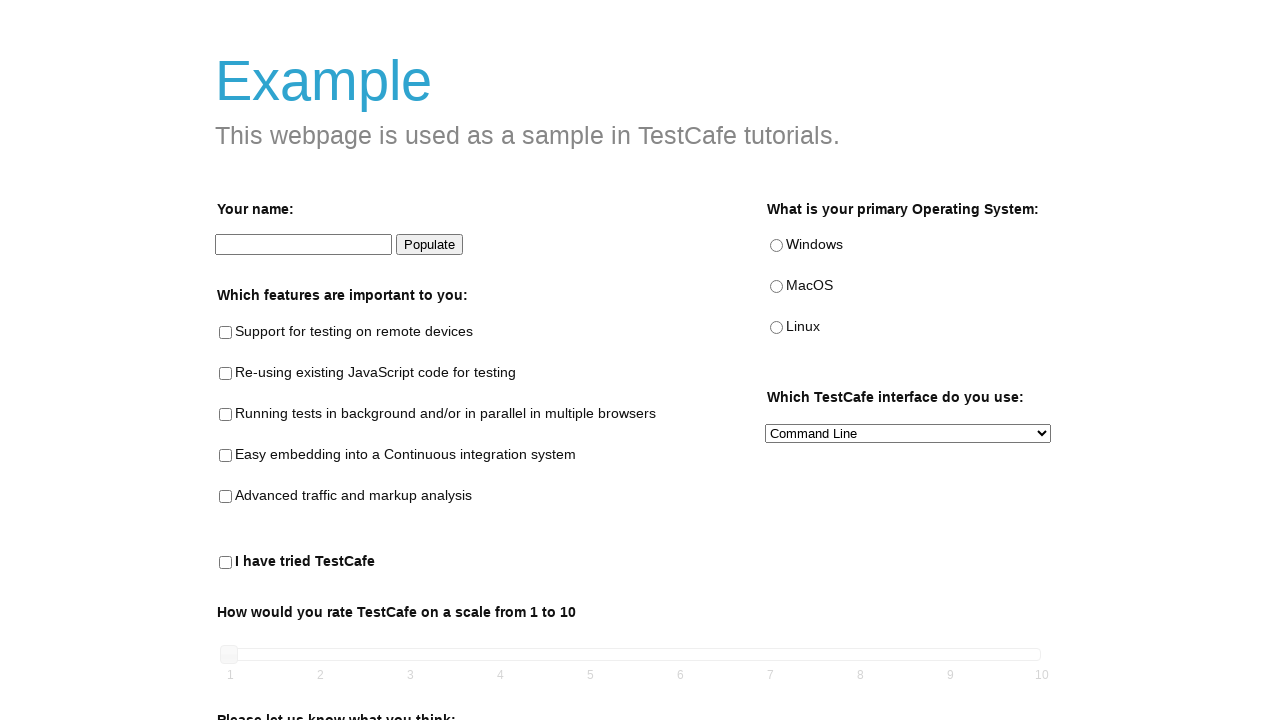

Selected 'Both' option from the preferred interface dropdown on #preferred-interface
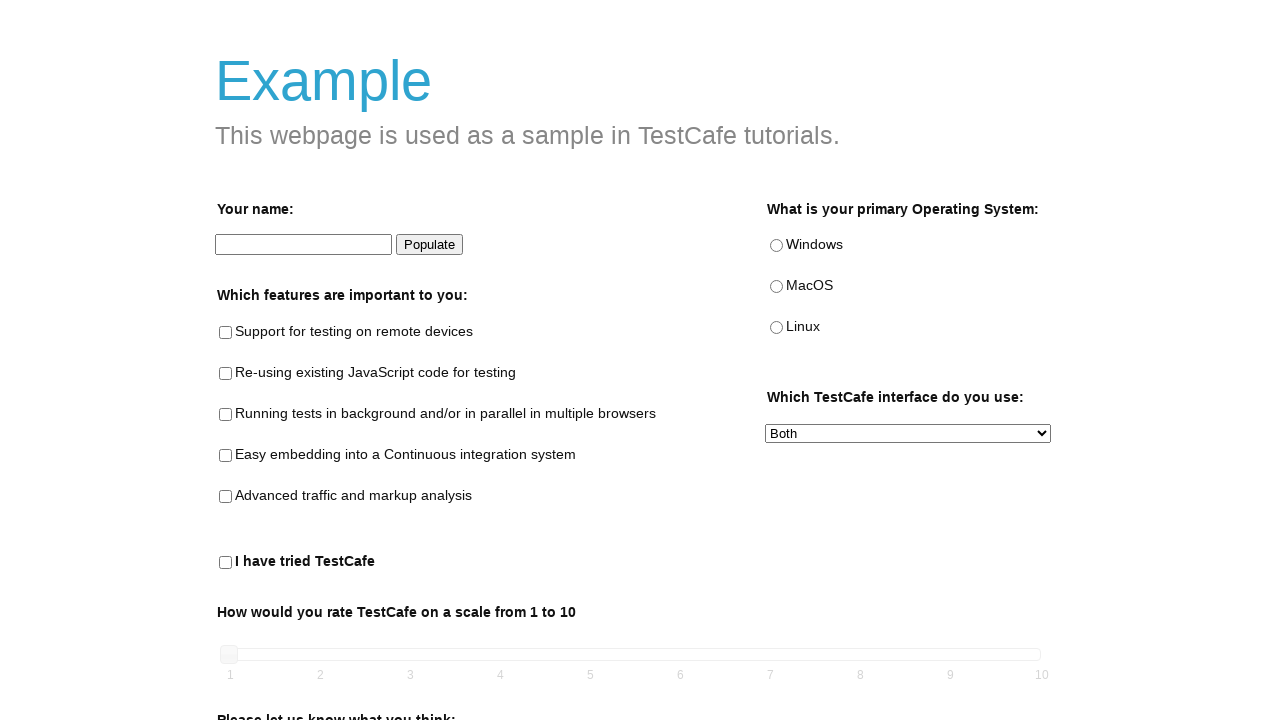

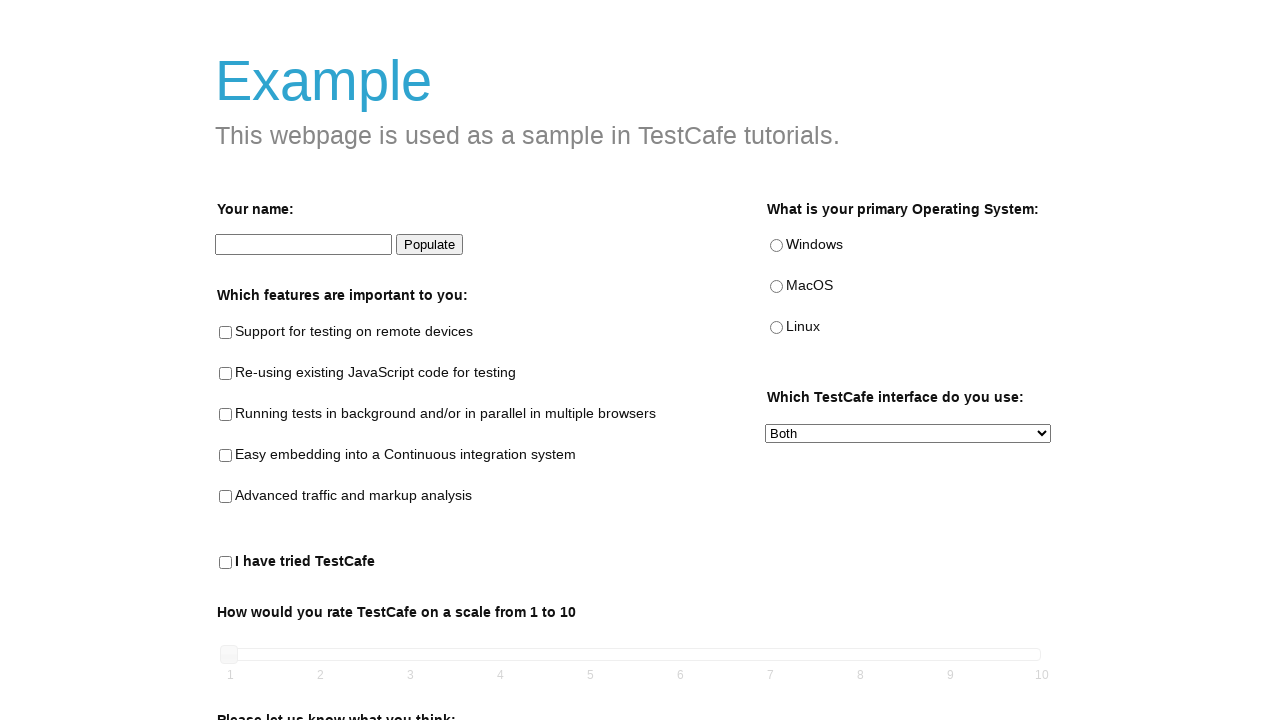